Tests selecting an option from a dropdown by iterating through option elements and clicking the one with matching text, then verifies the selection was successful.

Starting URL: https://the-internet.herokuapp.com/dropdown

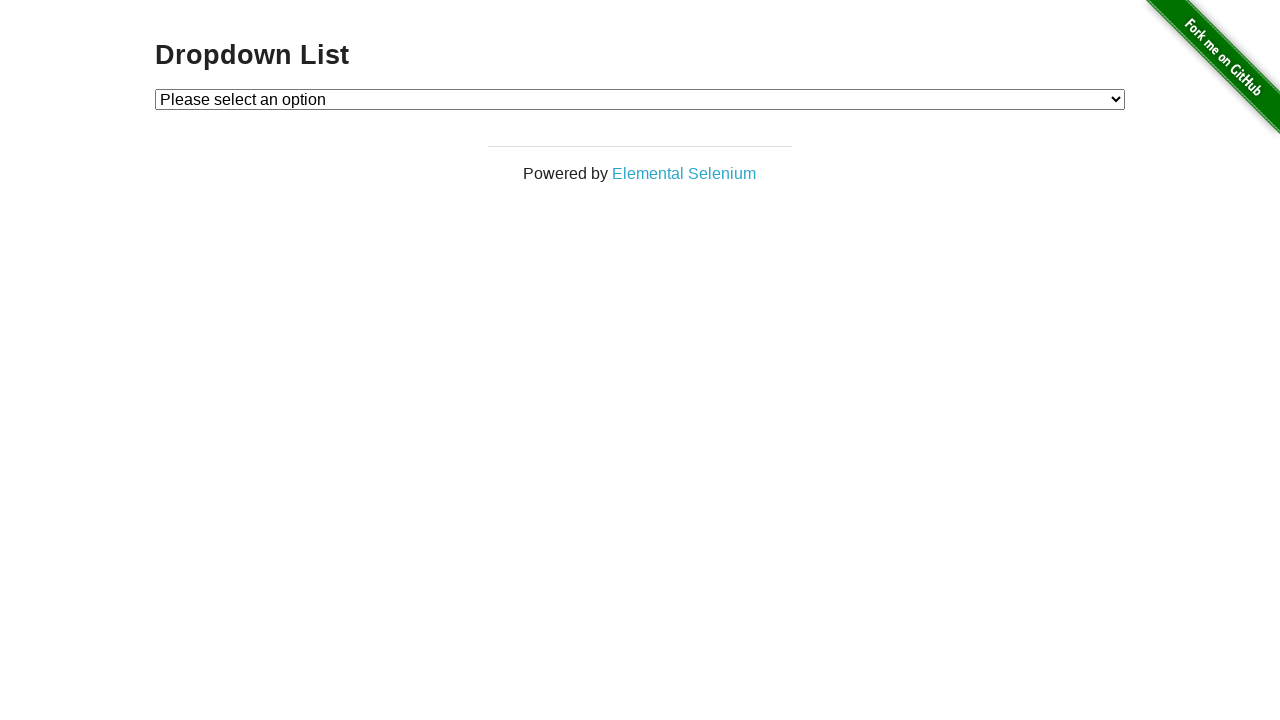

Navigated to dropdown test page
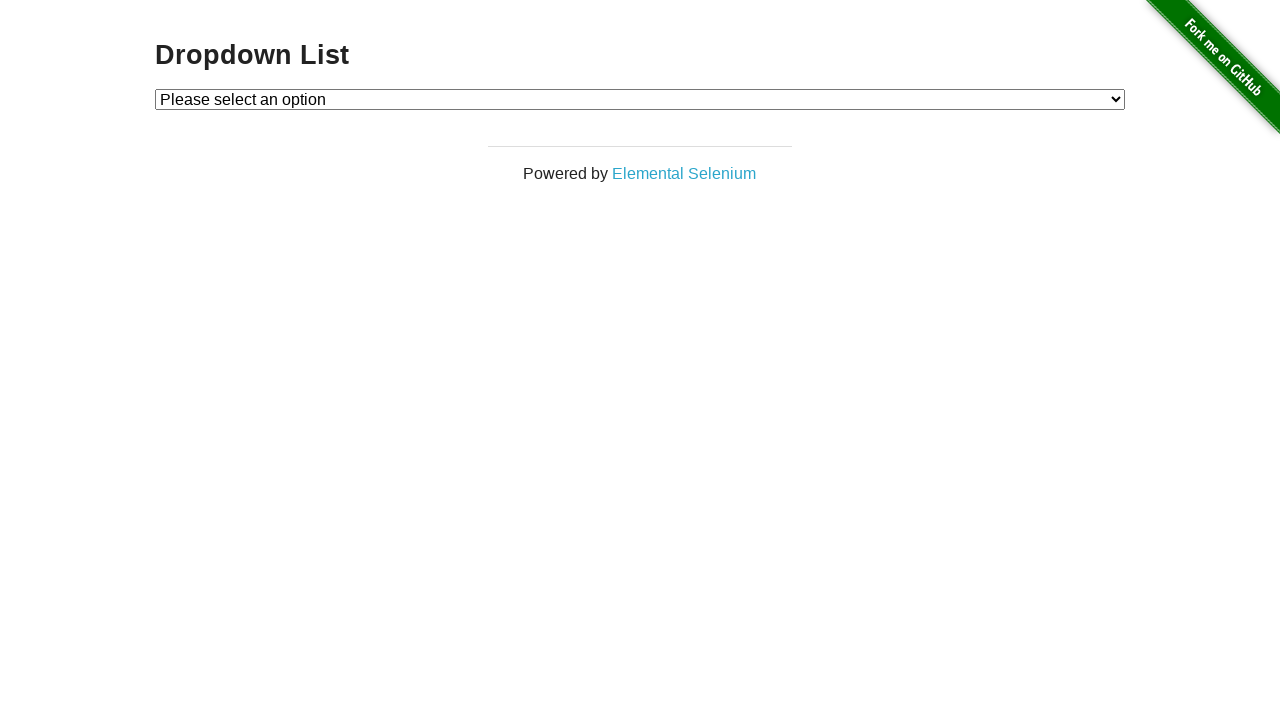

Located dropdown element
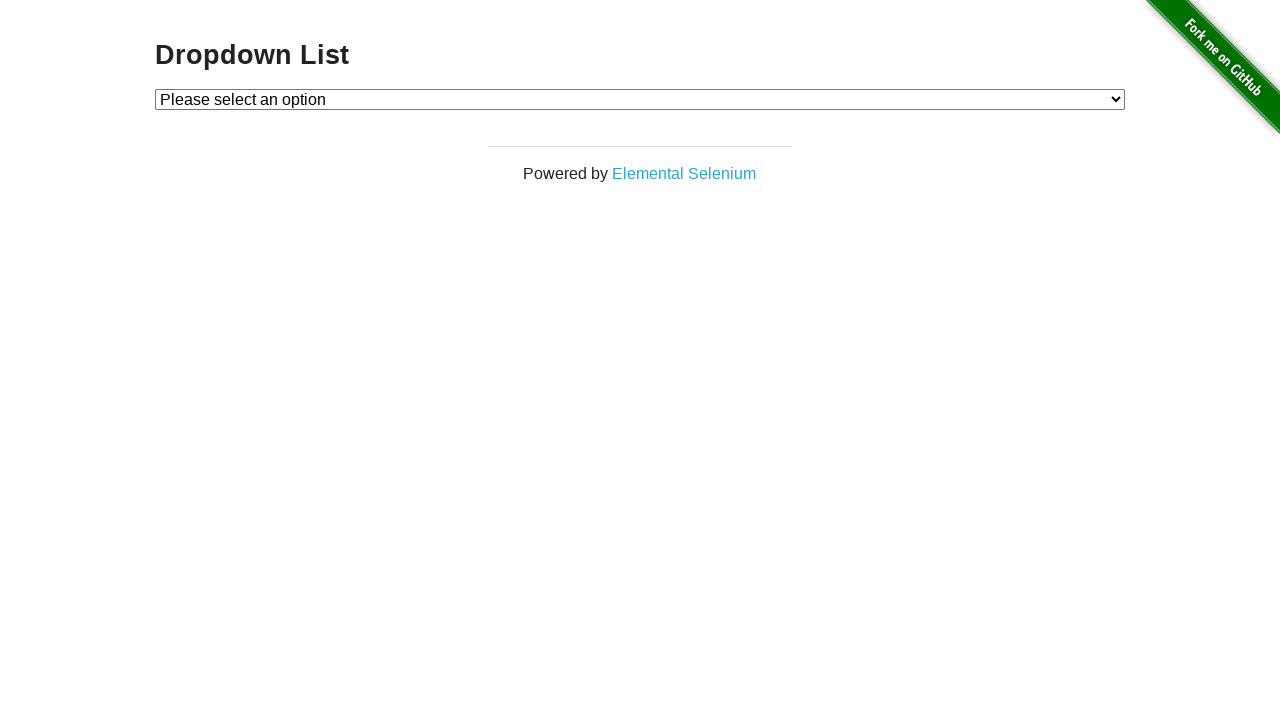

Selected 'Option 1' from dropdown on #dropdown
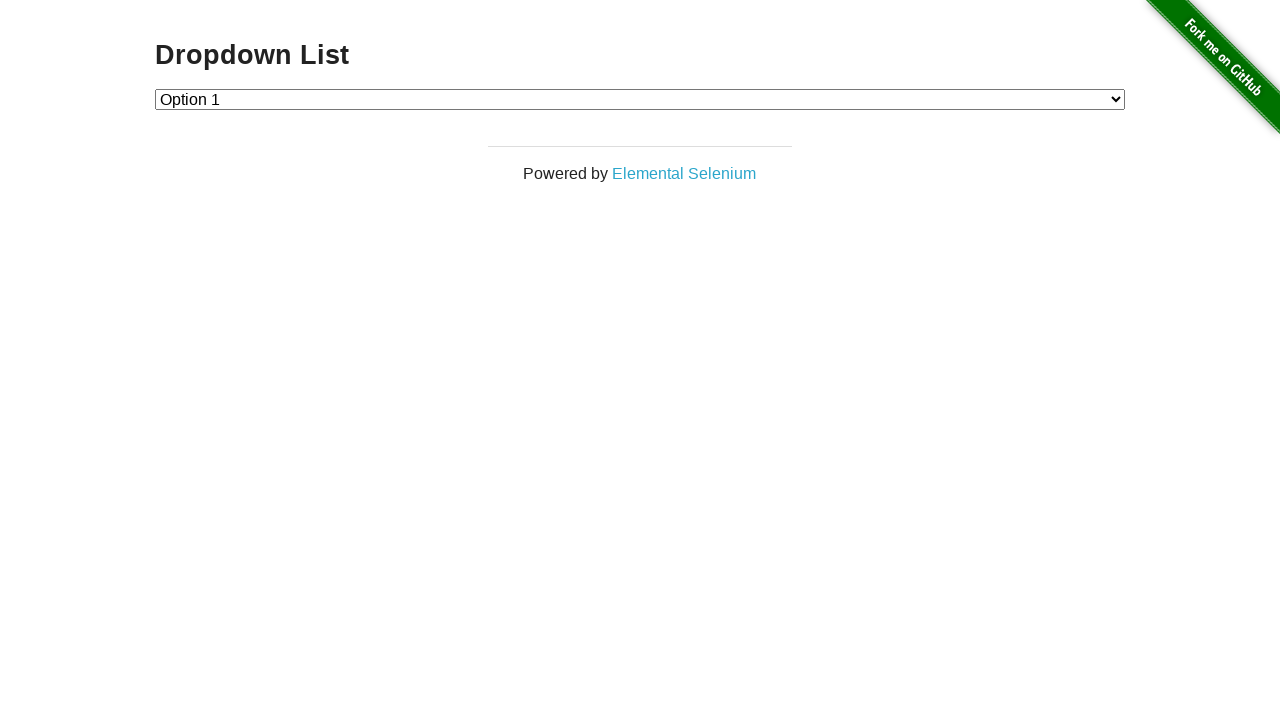

Retrieved selected dropdown value
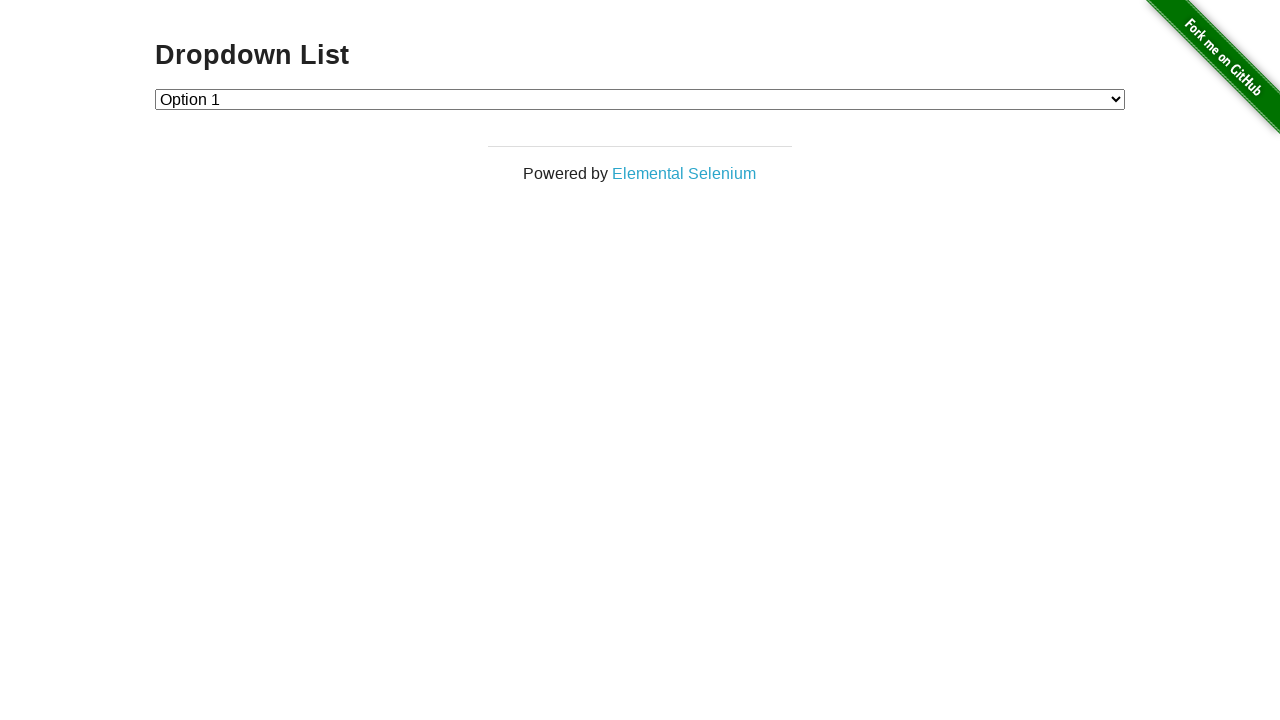

Verified selection is 'Option 1' with value '1'
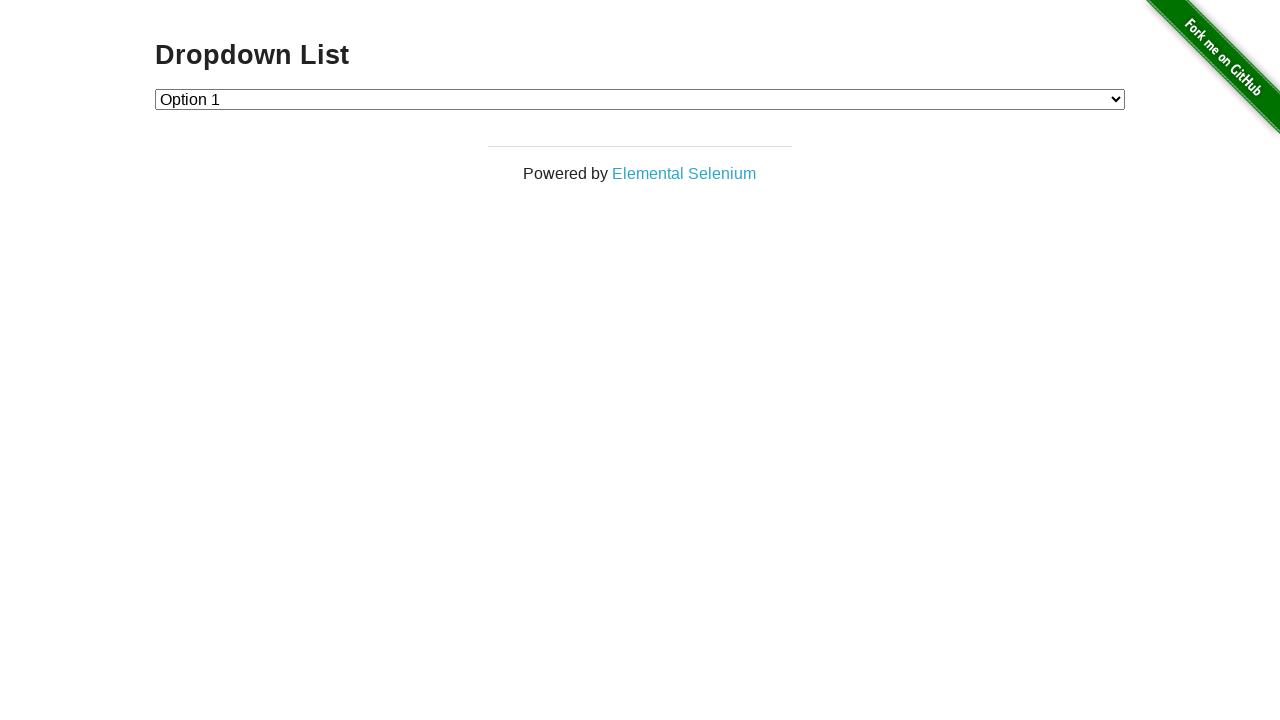

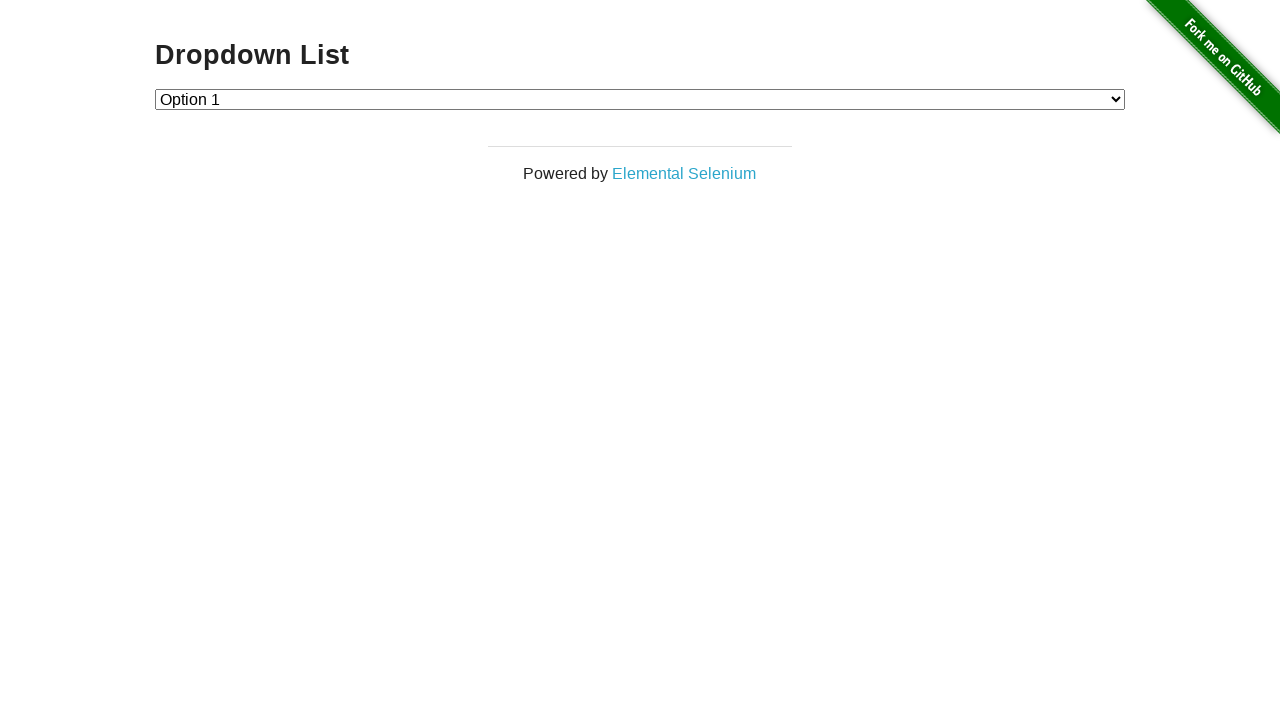